Searches for "Жираф" (Giraffe) using the search bar and waits for search results to display.

Starting URL: https://artnow.ru

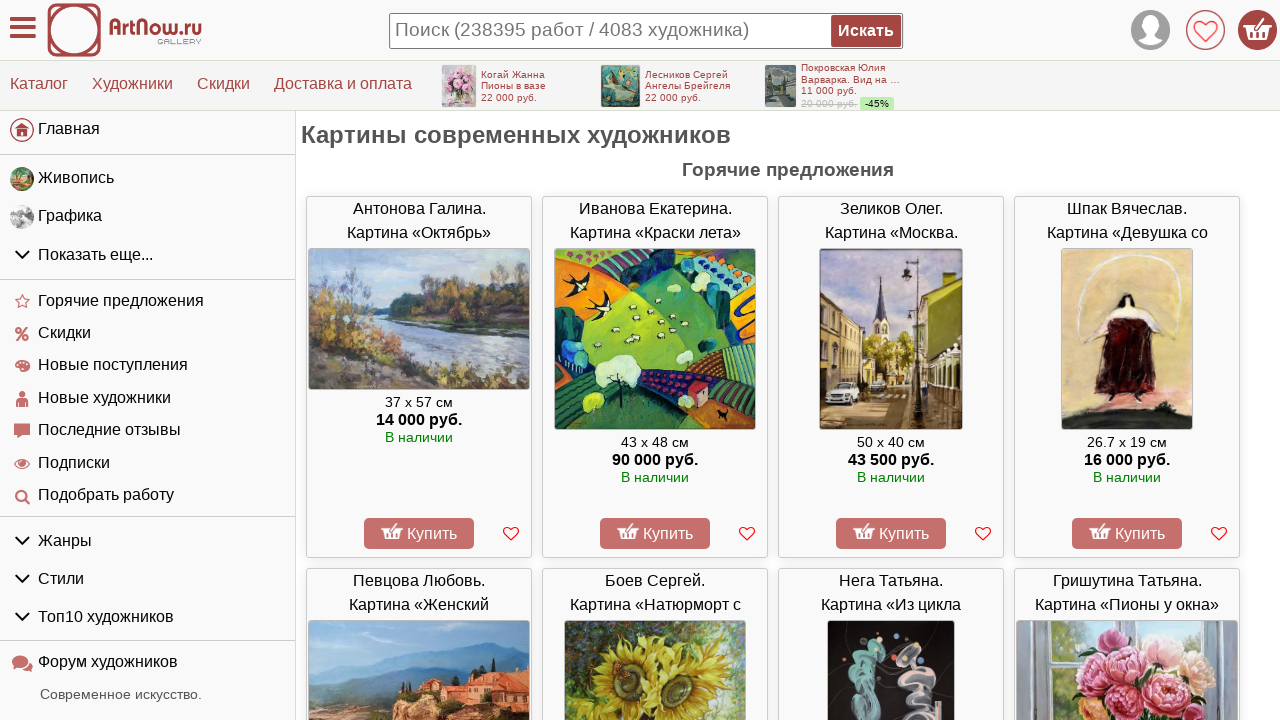

Clicked on the search bar at (615, 30) on #MainSearchForm > div > div:nth-child(1) > input.inp.scLarge
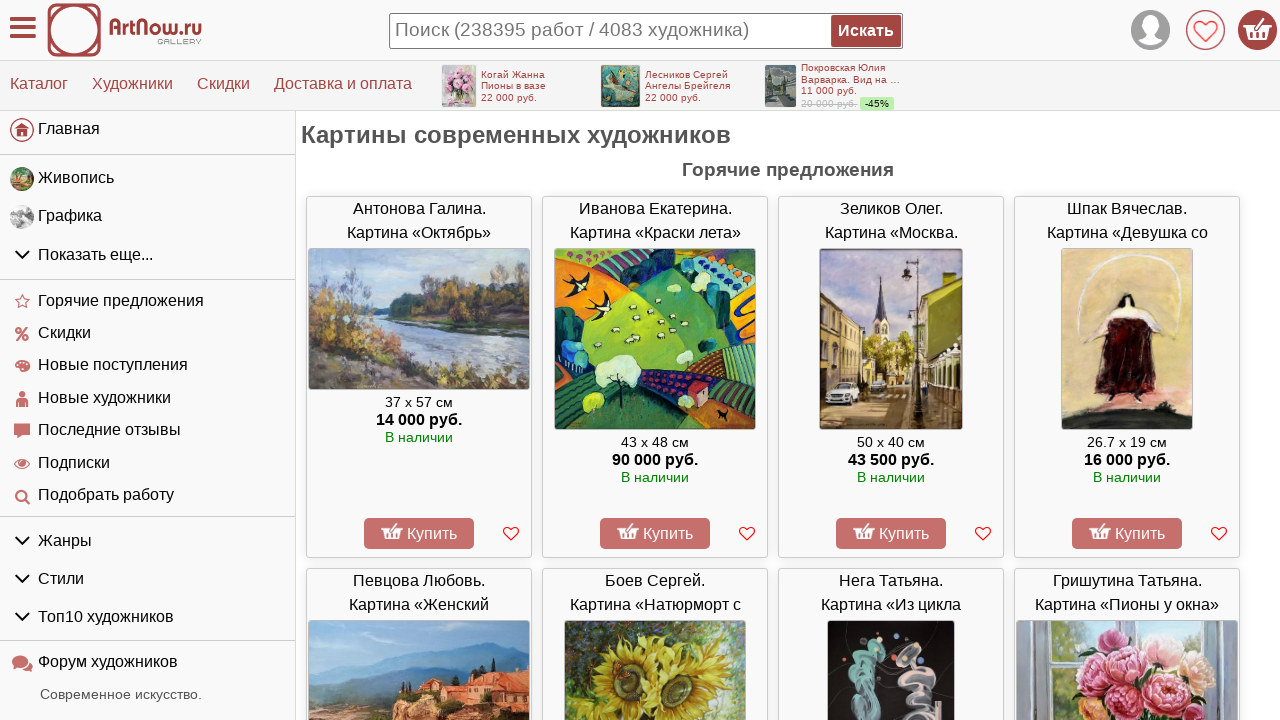

Filled search field with 'Жираф' (Giraffe) on #MainSearchForm > div > div:nth-child(1) > input.inp.scLarge
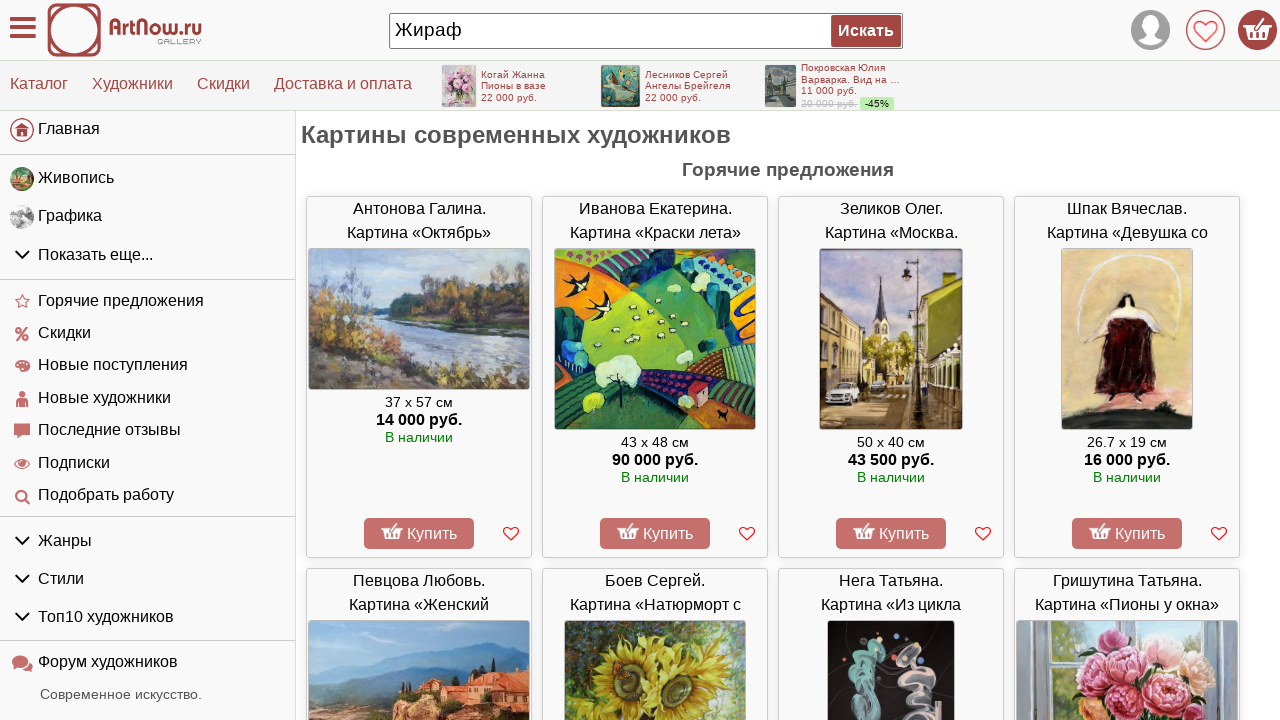

Pressed Enter to submit search query on #MainSearchForm > div > div:nth-child(1) > input.inp.scLarge
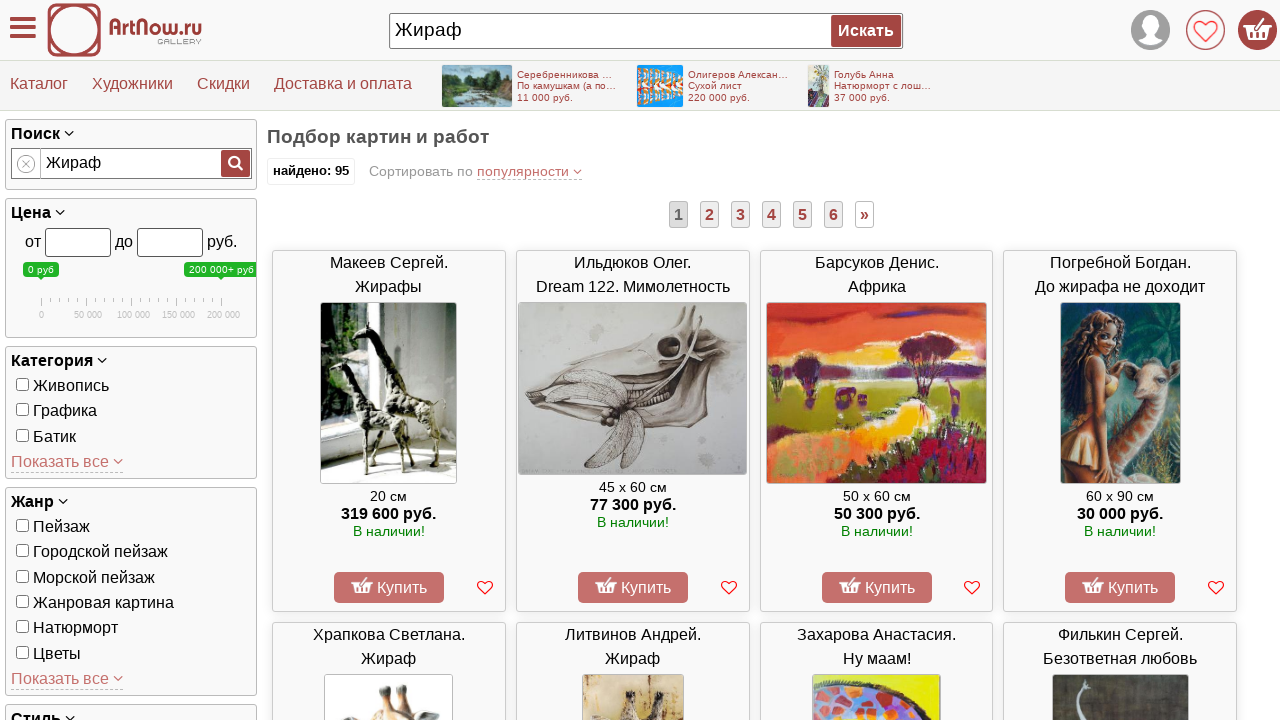

Search results loaded successfully
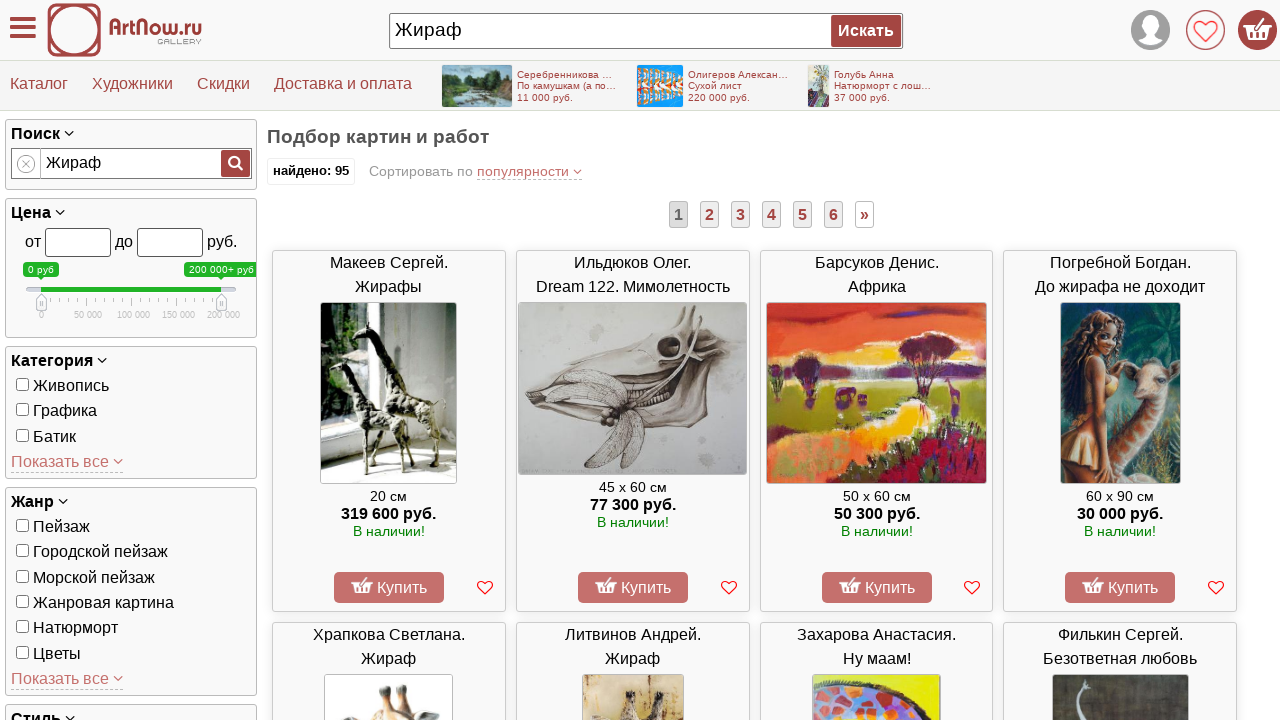

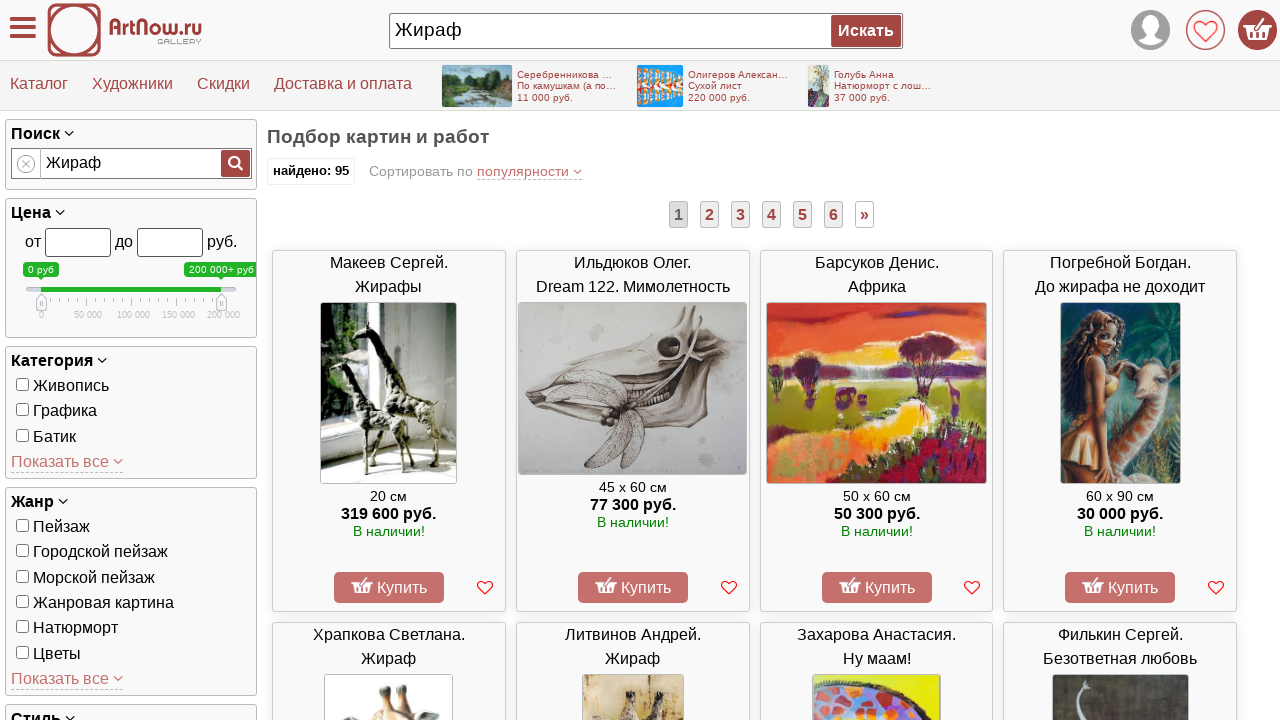